Tests various WebElement methods on the source city input field - checks if element is displayed/enabled, clears and fills the field with text.

Starting URL: https://www.apsrtconline.in/

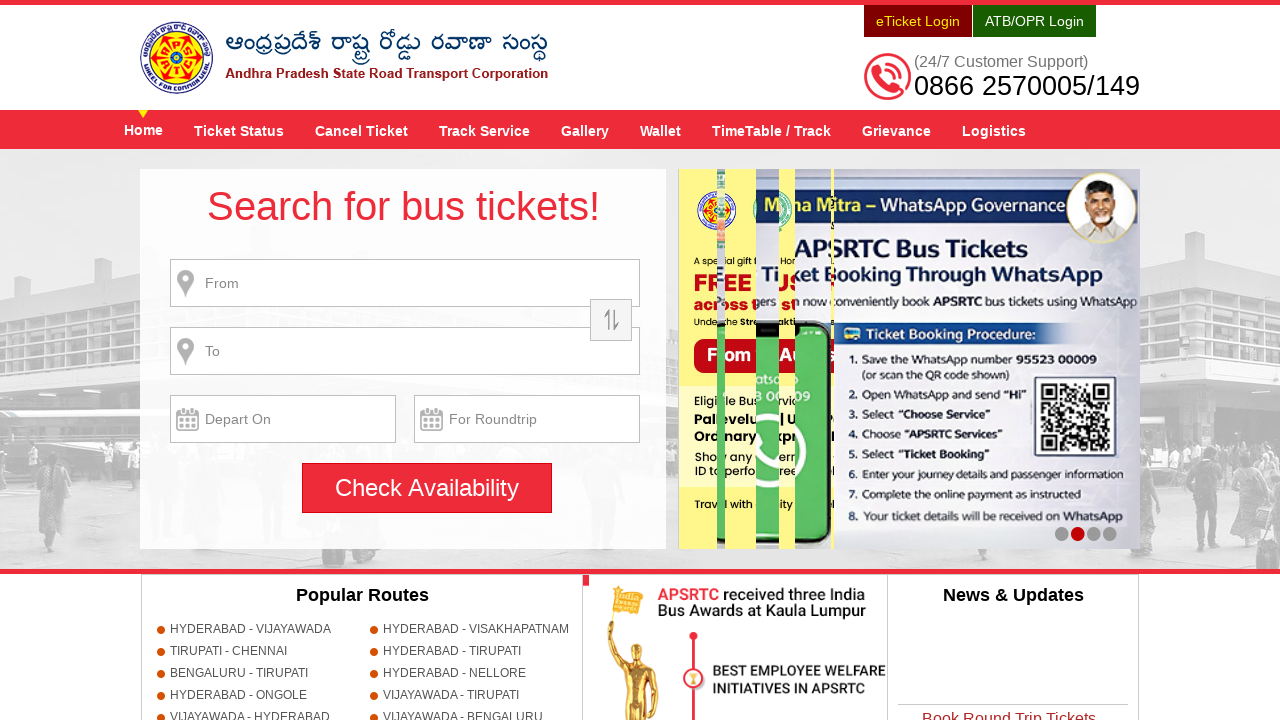

Source city input field is visible and enabled
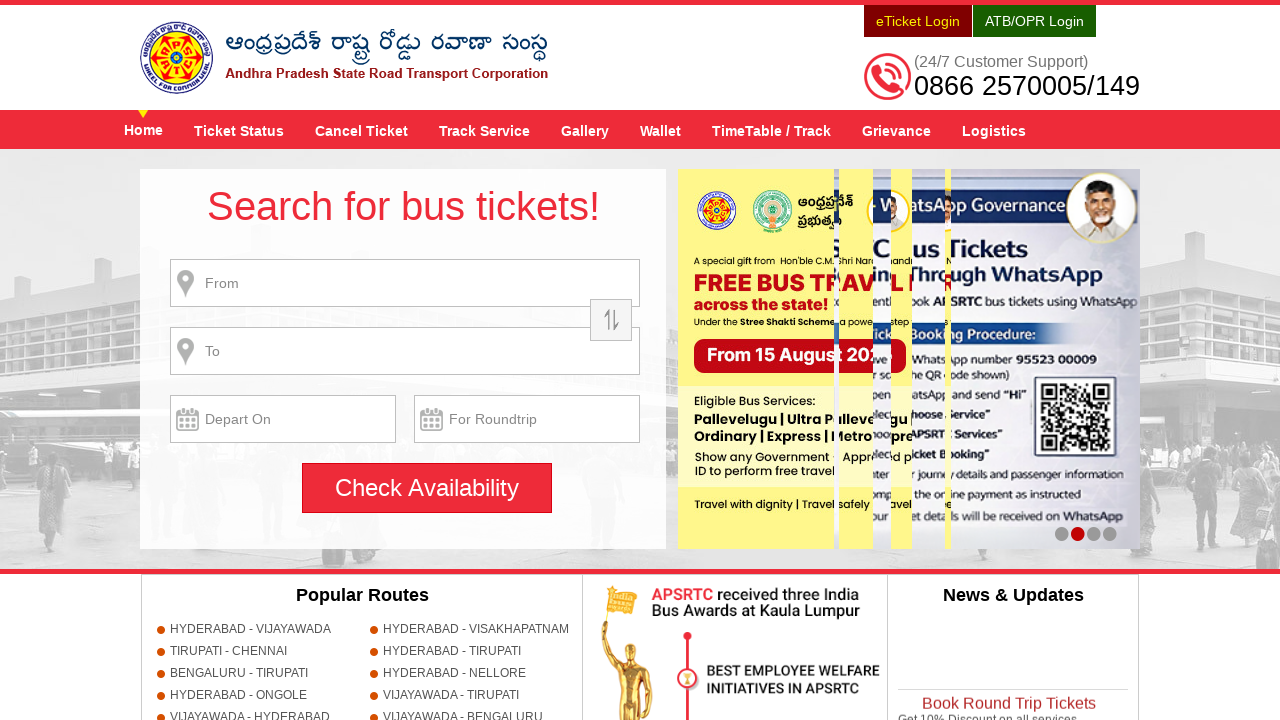

Clicked on source city input field at (405, 283) on input[name='source']
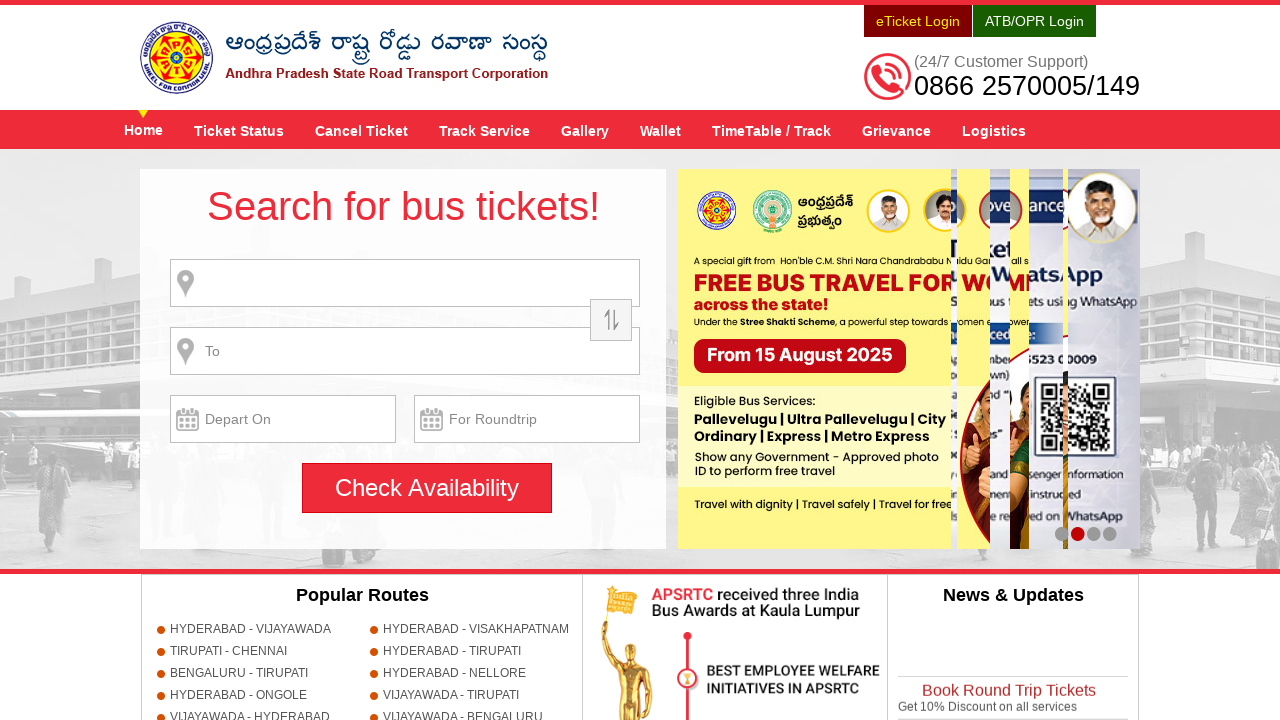

Filled source city field with random text 'vdgfdjgfdngjfkdnj;f' on input[name='source']
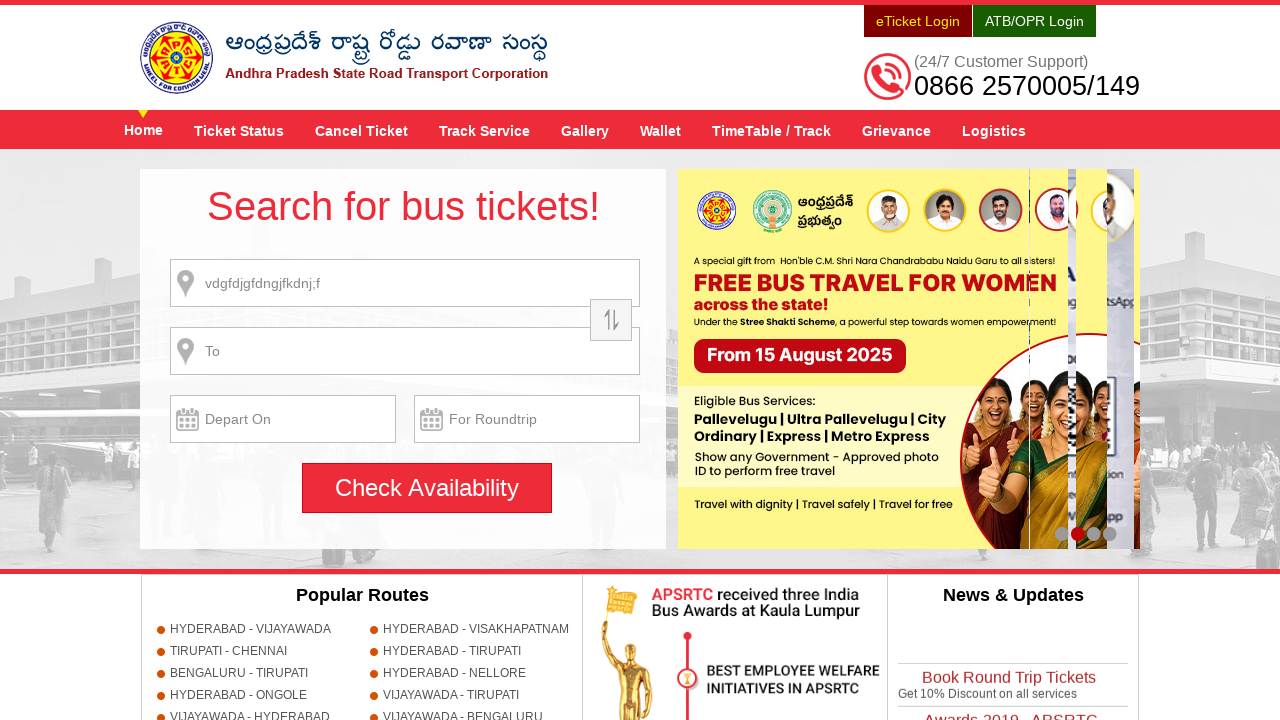

Cleared source city field on input[name='source']
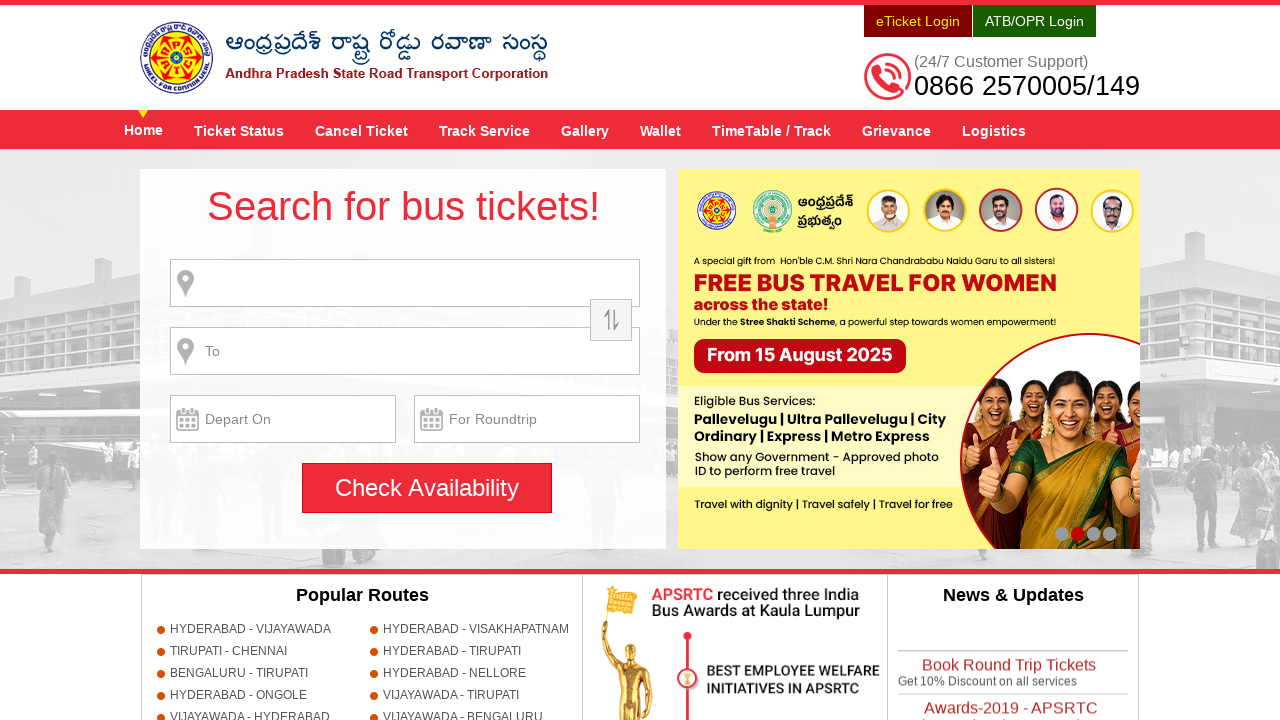

Clicked on source city input field again at (405, 283) on input[name='source']
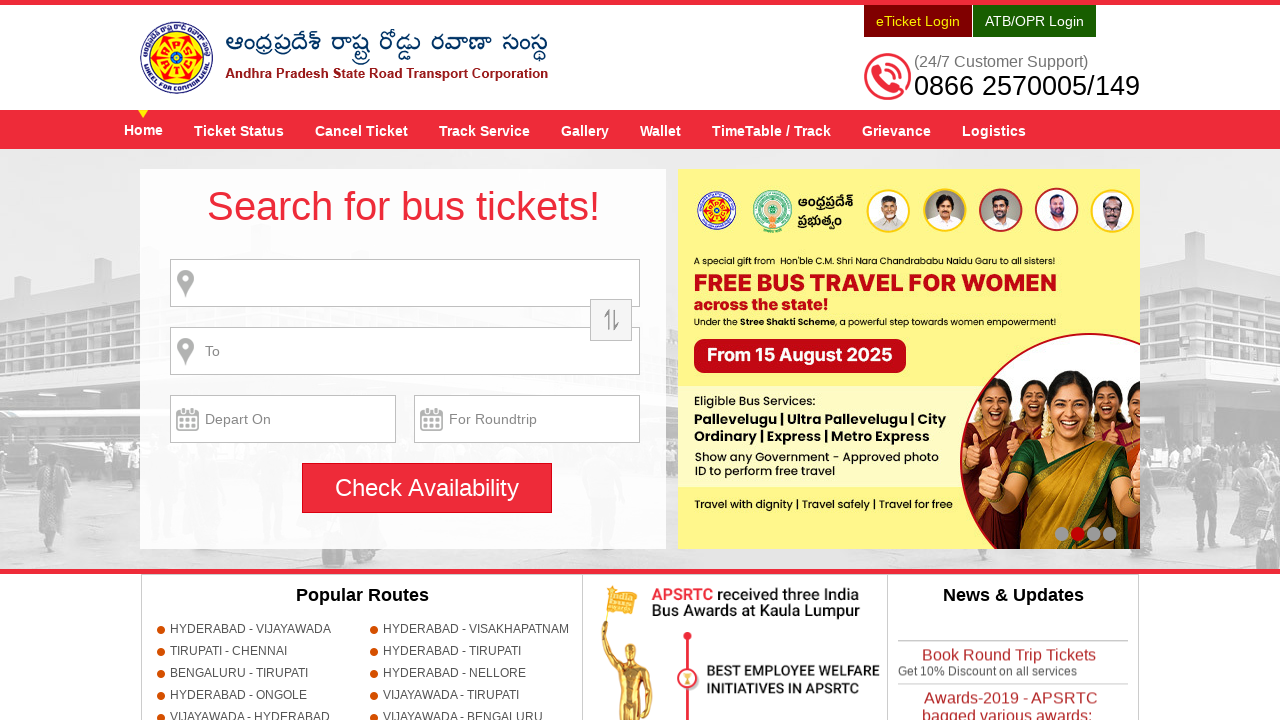

Filled source city field with valid city 'HYDERABAD' on input[name='source']
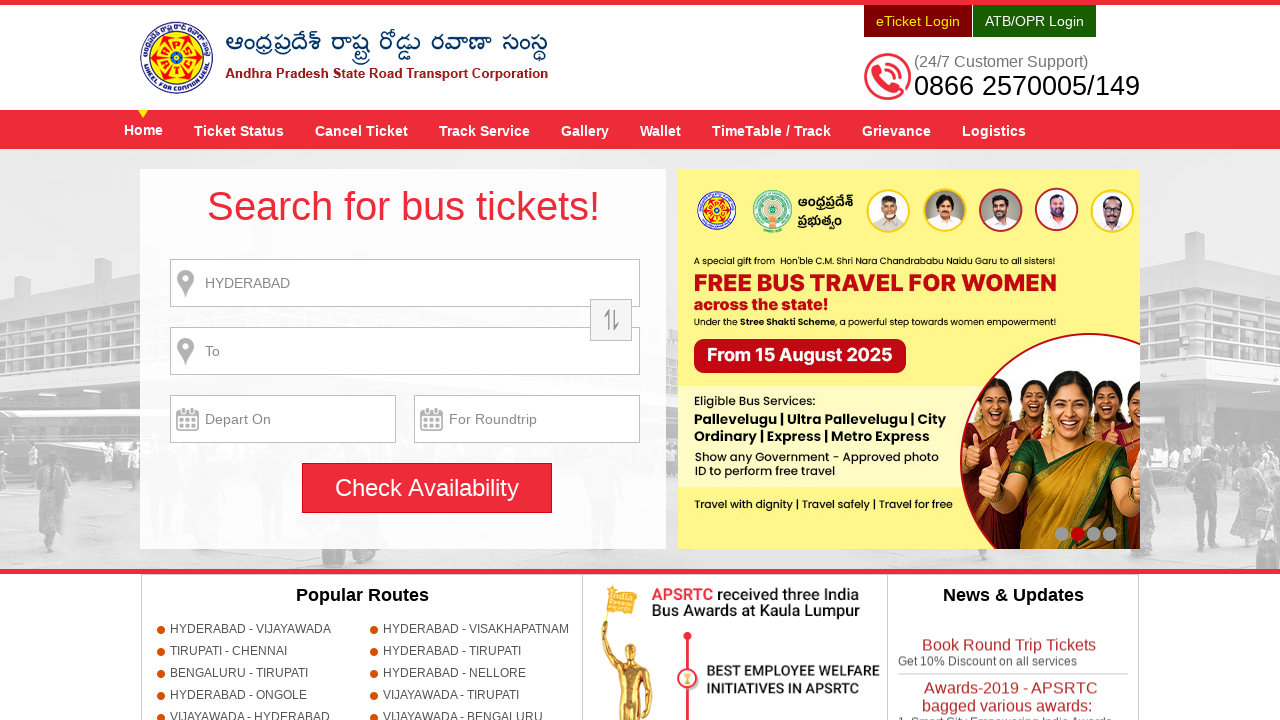

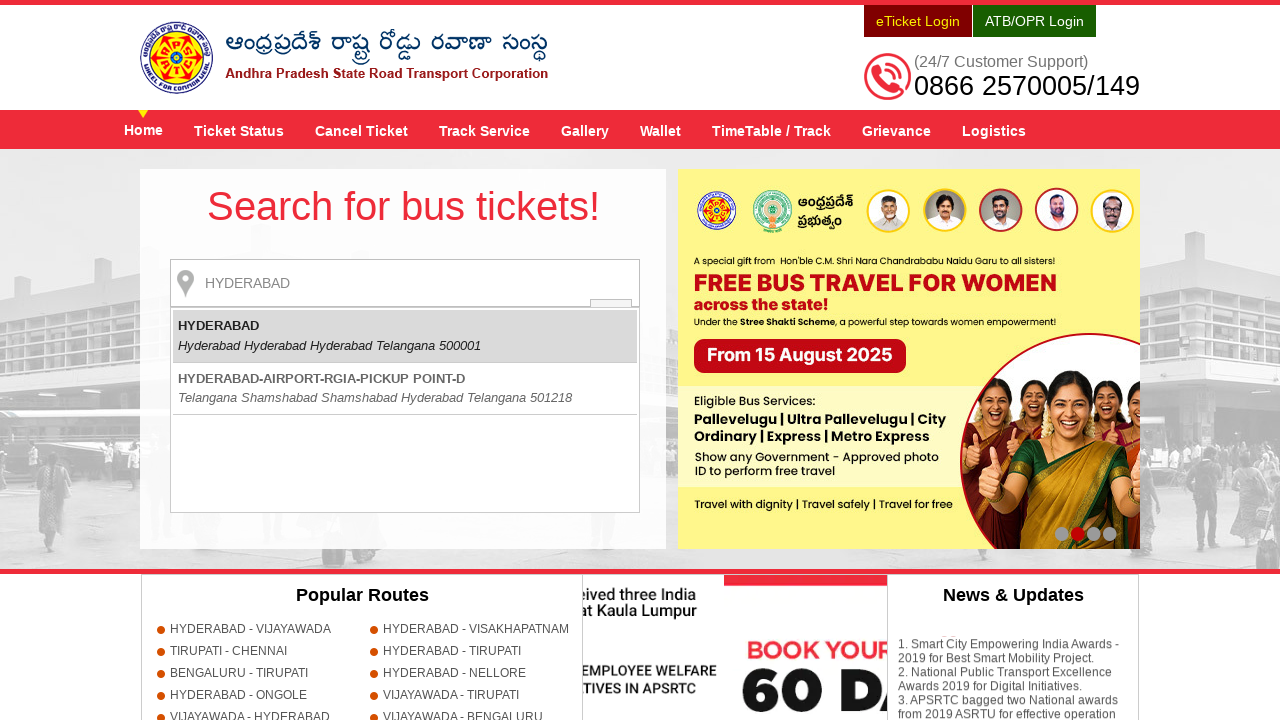